Tests the triangle identifier by entering three equal side lengths (2, 2, 2) and verifying it correctly identifies an equilateral triangle

Starting URL: https://testpages.eviltester.com/styled/apps/triangle/triangle001.html

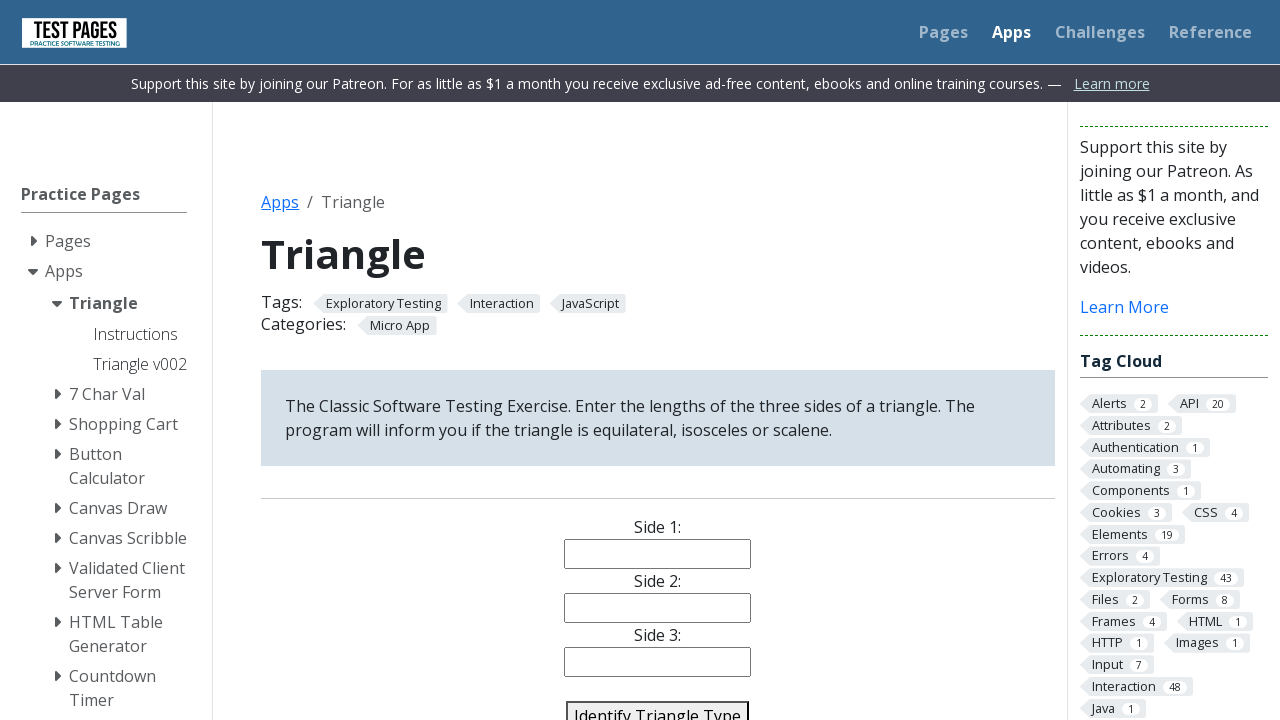

Entered '2' for side 1 on #side1
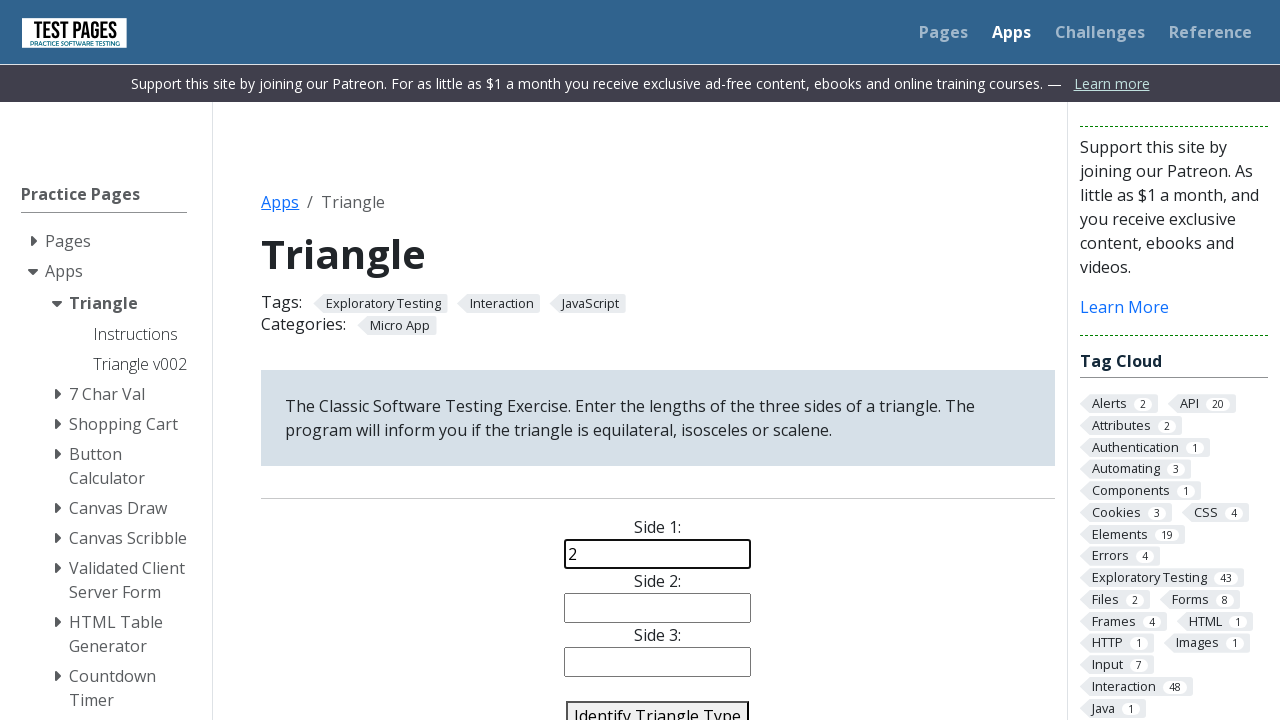

Entered '2' for side 2 on #side2
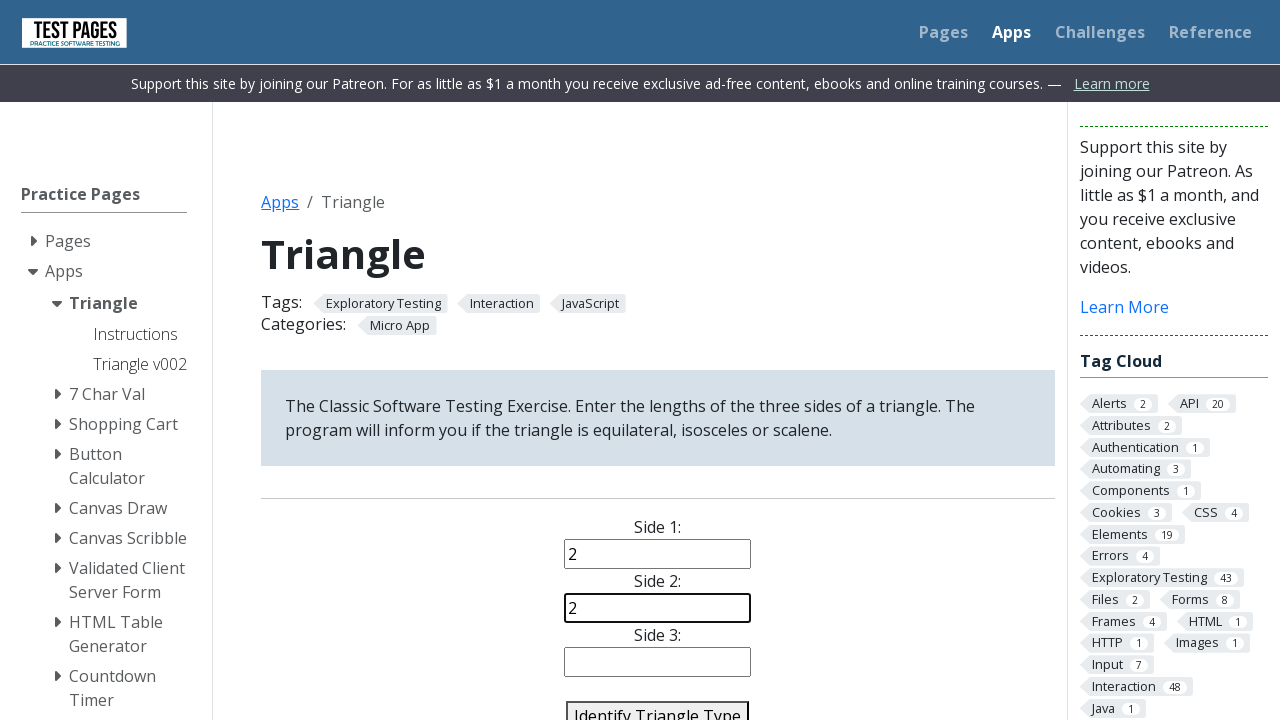

Entered '2' for side 3 on #side3
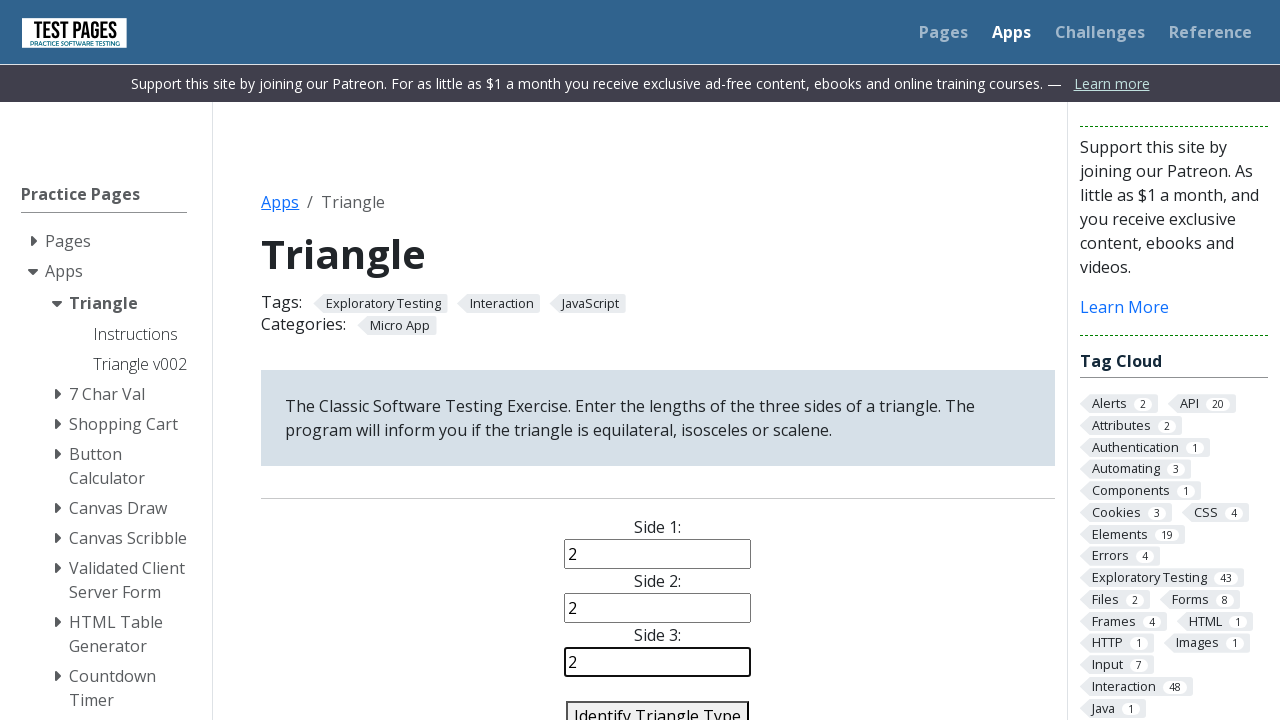

Clicked identify triangle button at (658, 705) on #identify-triangle-action
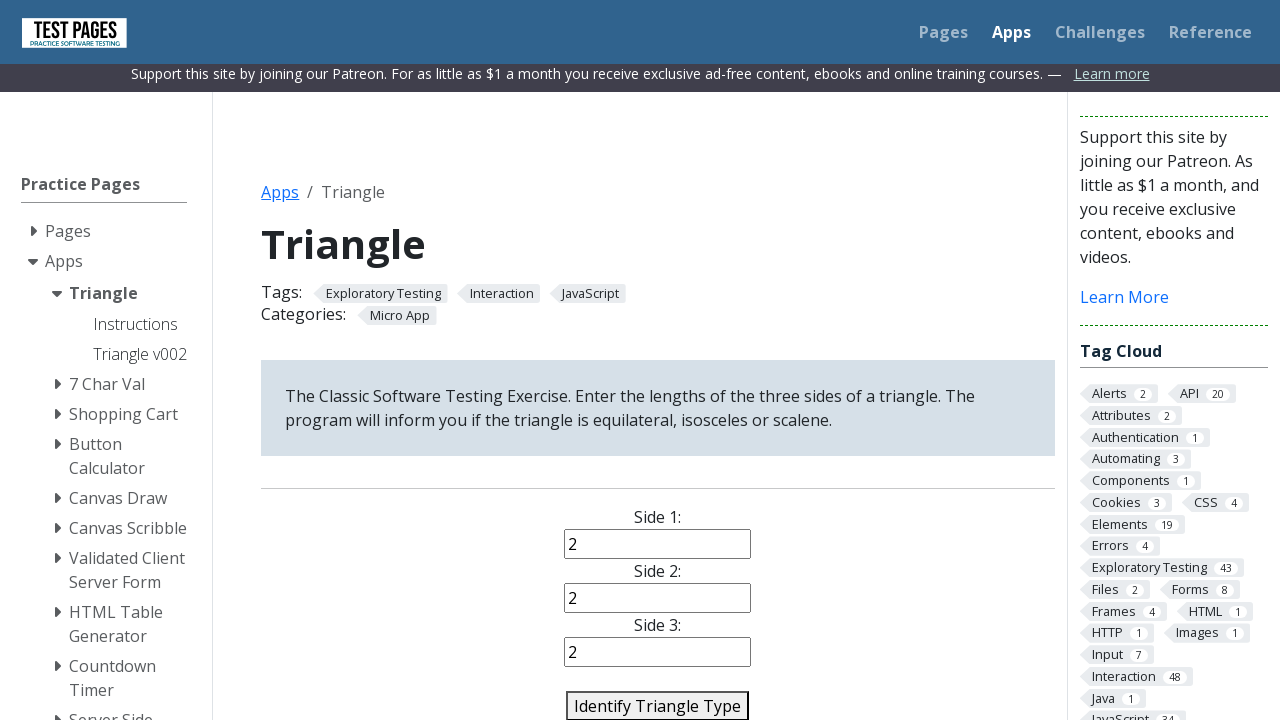

Triangle identification answer displayed
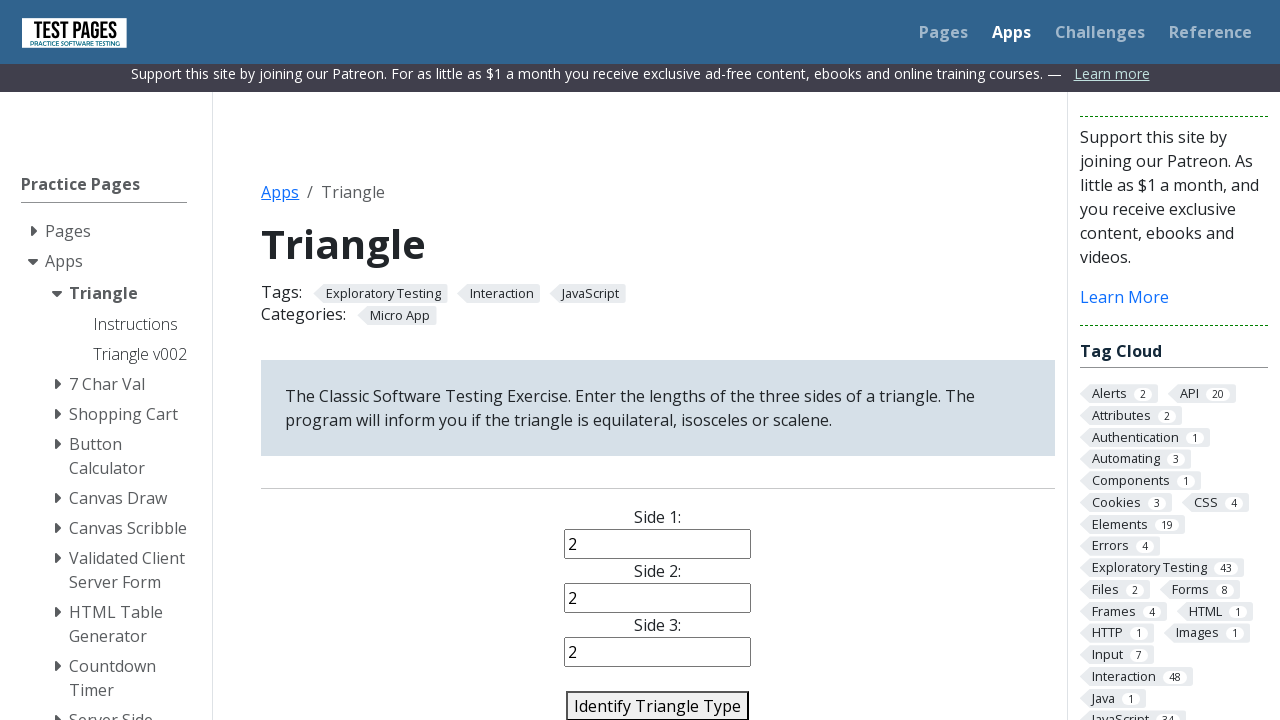

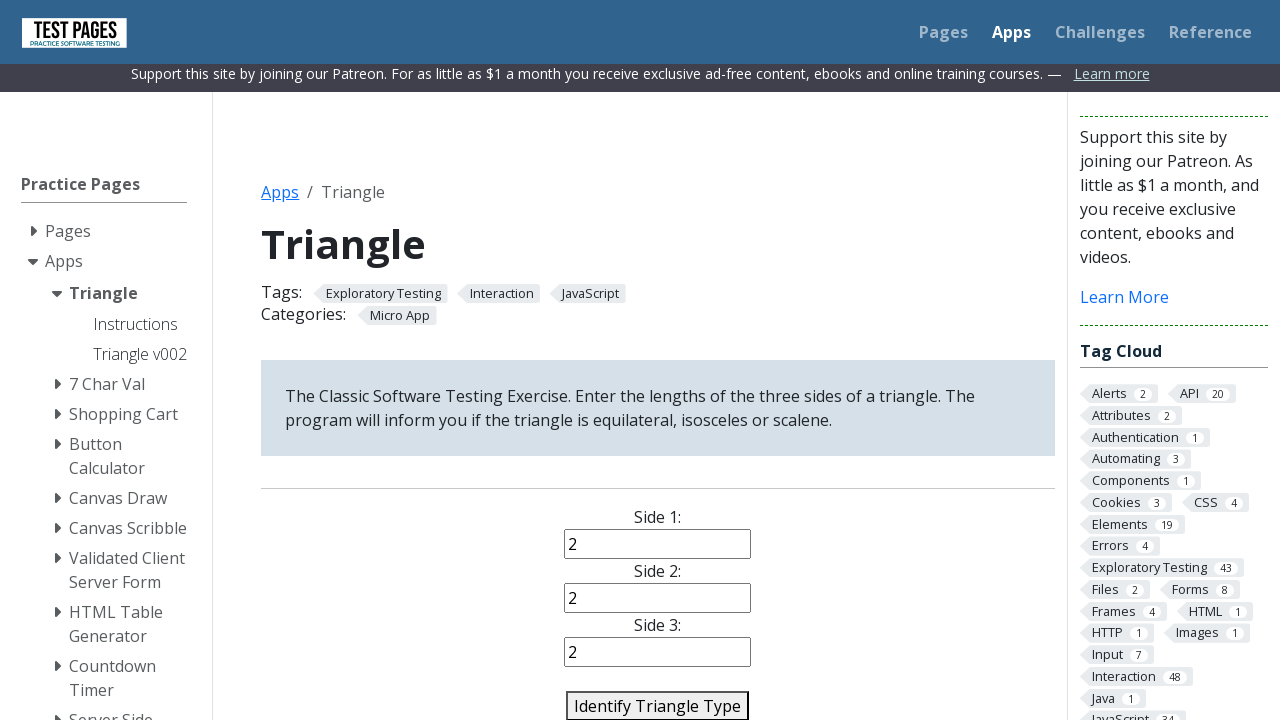